Tests editing a todo item by double-clicking and entering new text

Starting URL: https://demo.playwright.dev/todomvc

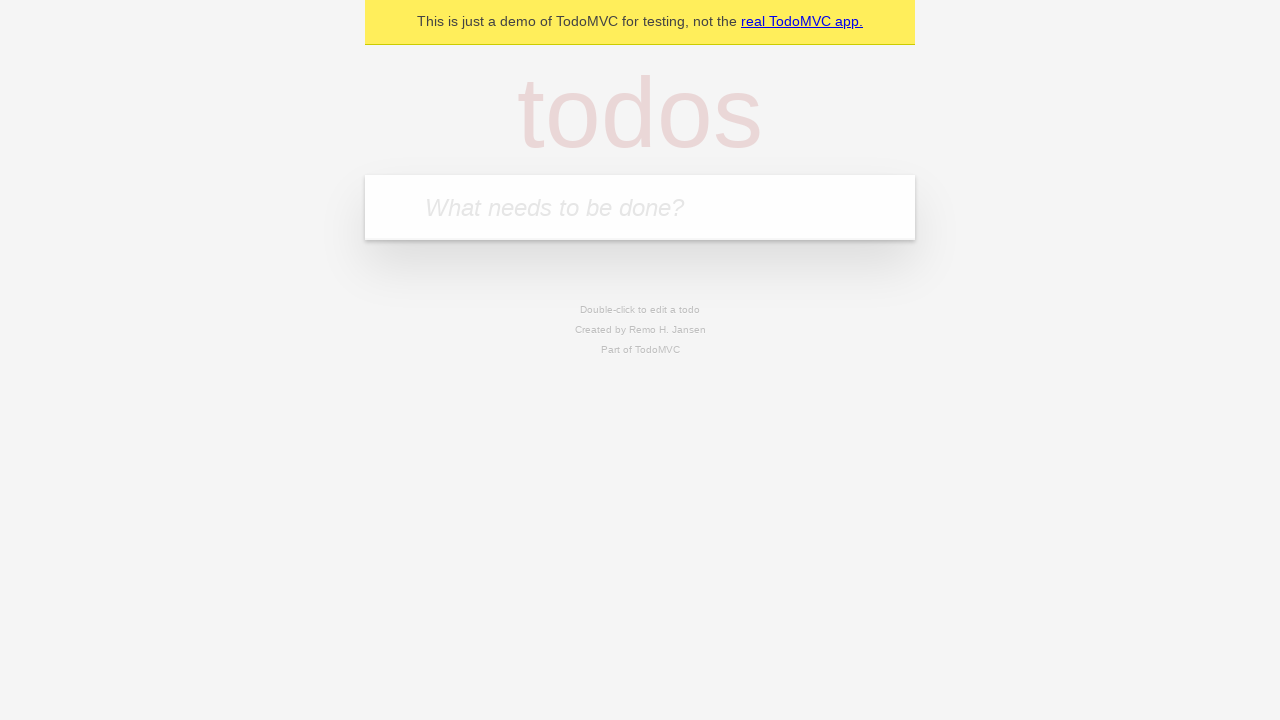

Filled new-todo input with 'buy some cheese' on .new-todo
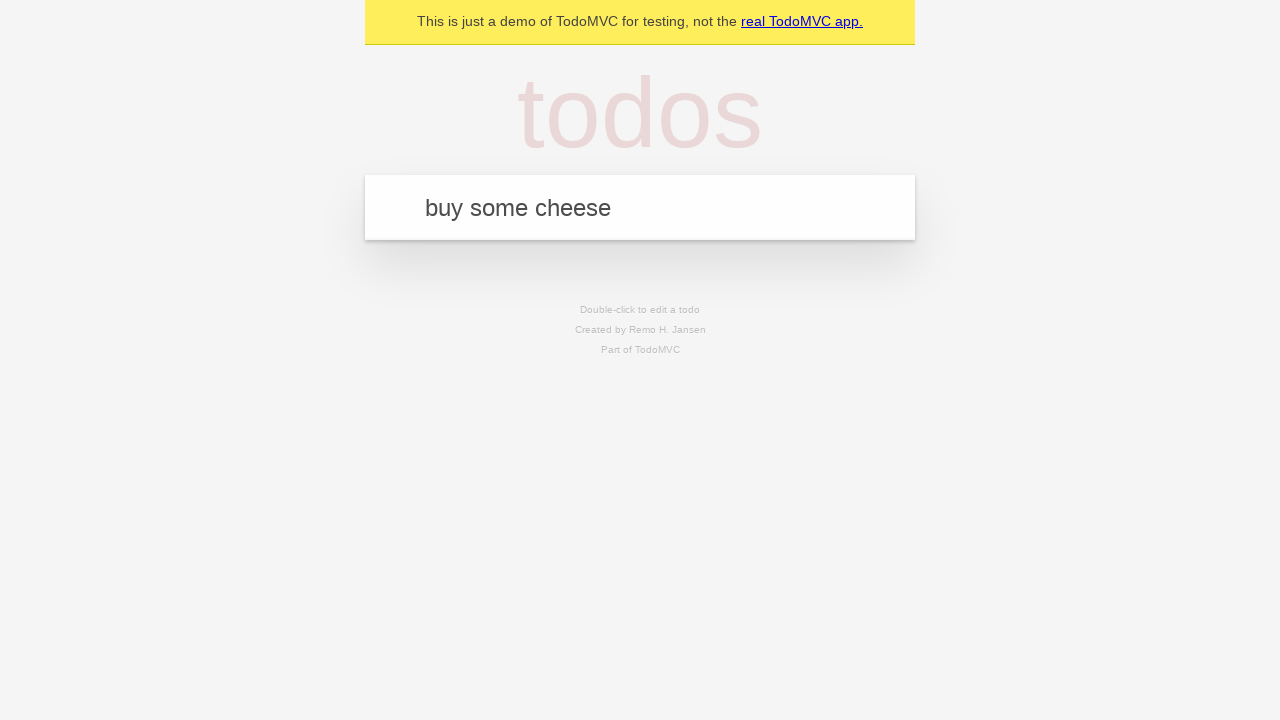

Pressed Enter to create first todo on .new-todo
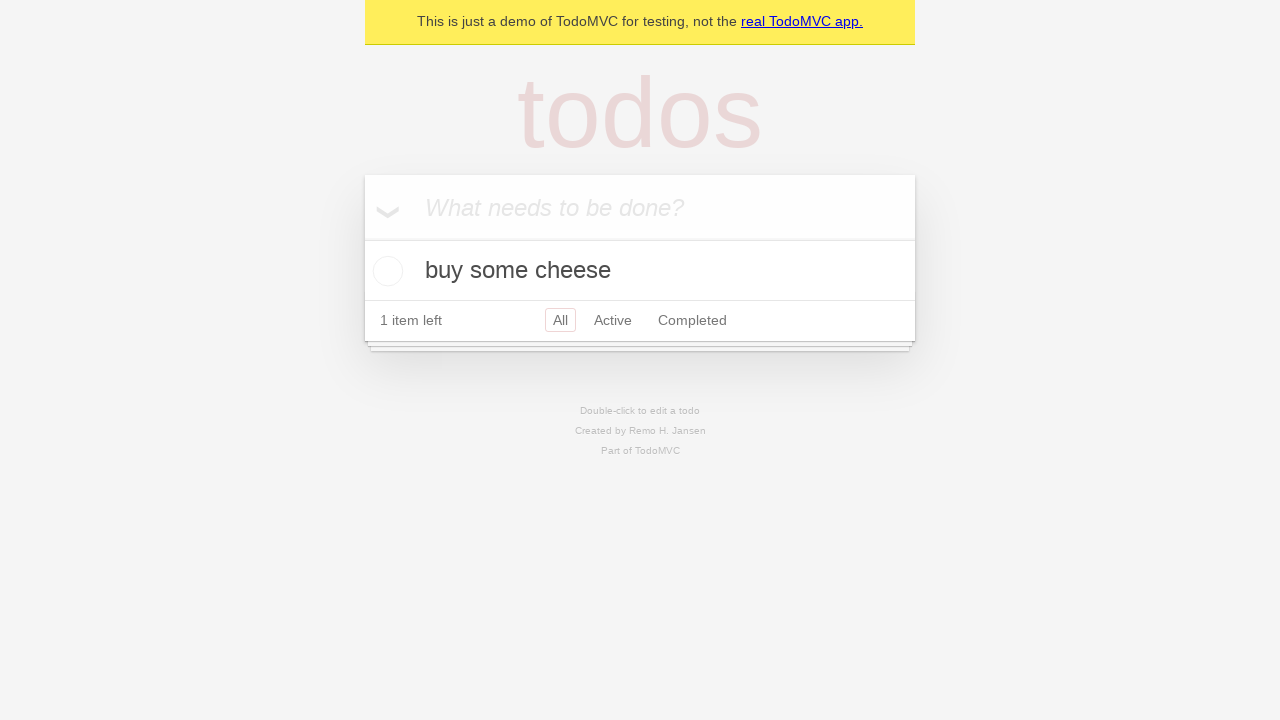

Filled new-todo input with 'feed the cat' on .new-todo
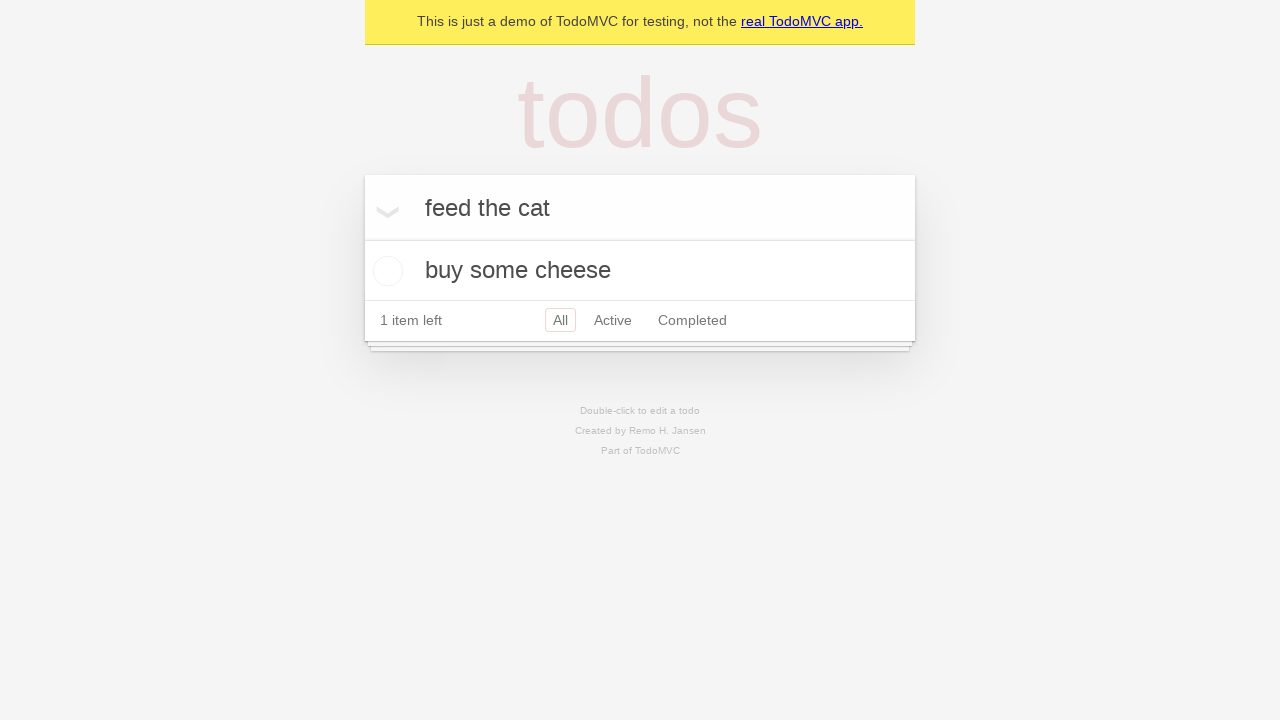

Pressed Enter to create second todo on .new-todo
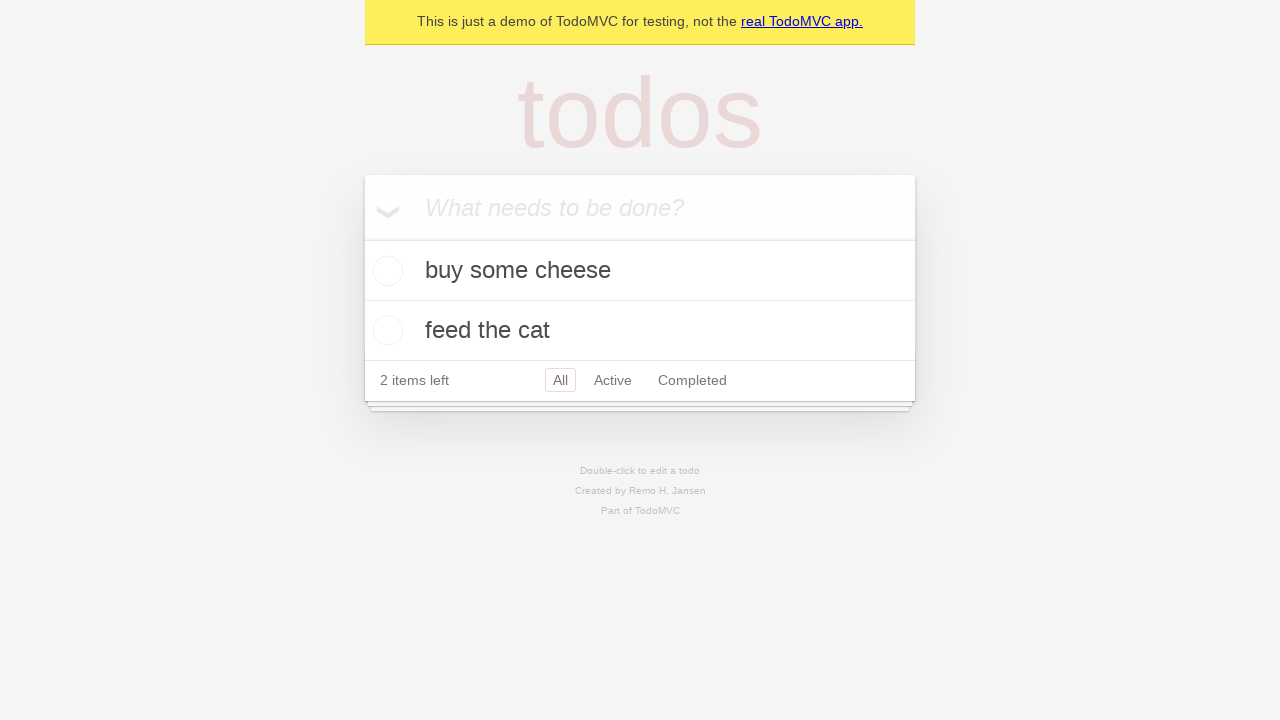

Filled new-todo input with 'book a doctors appointment' on .new-todo
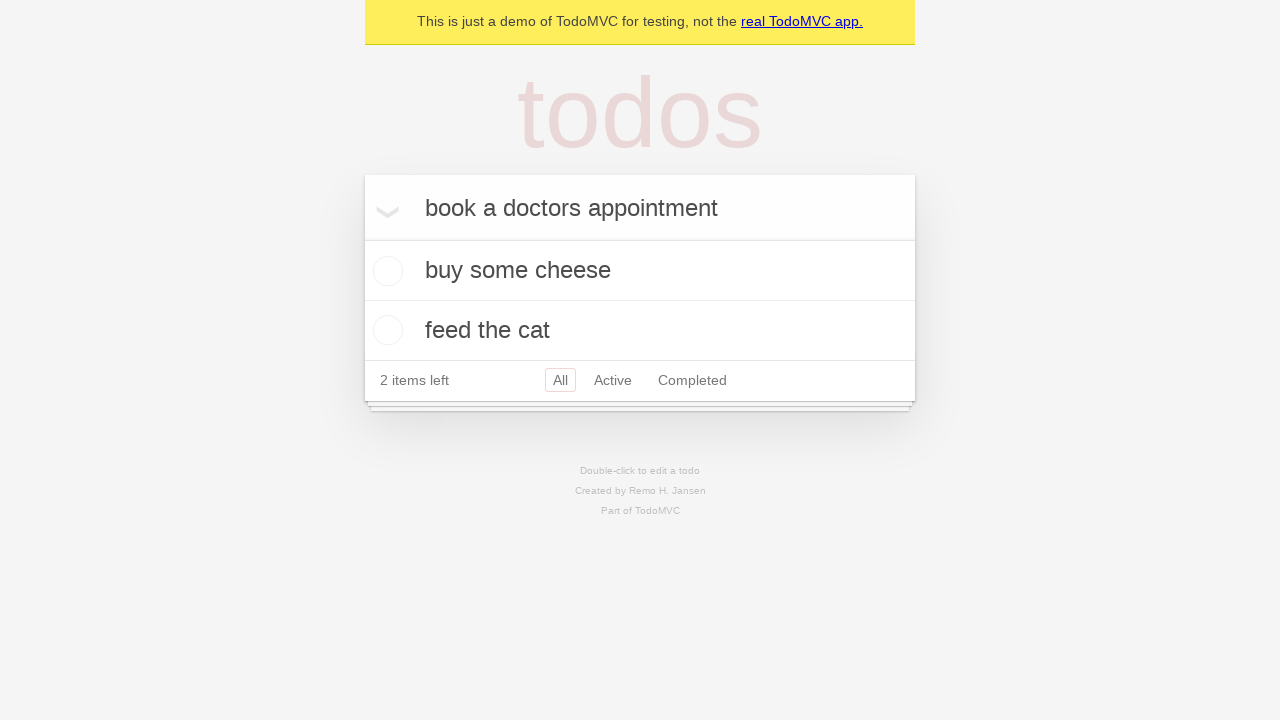

Pressed Enter to create third todo on .new-todo
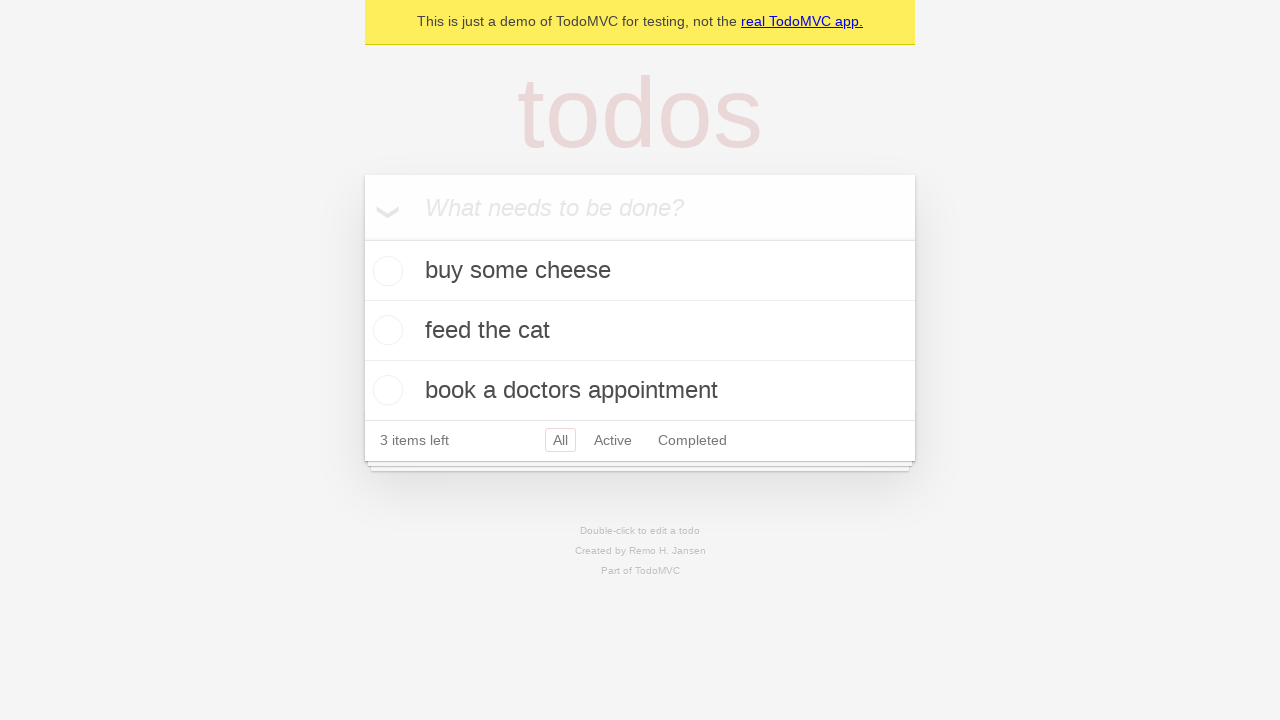

Double-clicked second todo item to enter edit mode at (640, 331) on .todo-list li >> nth=1
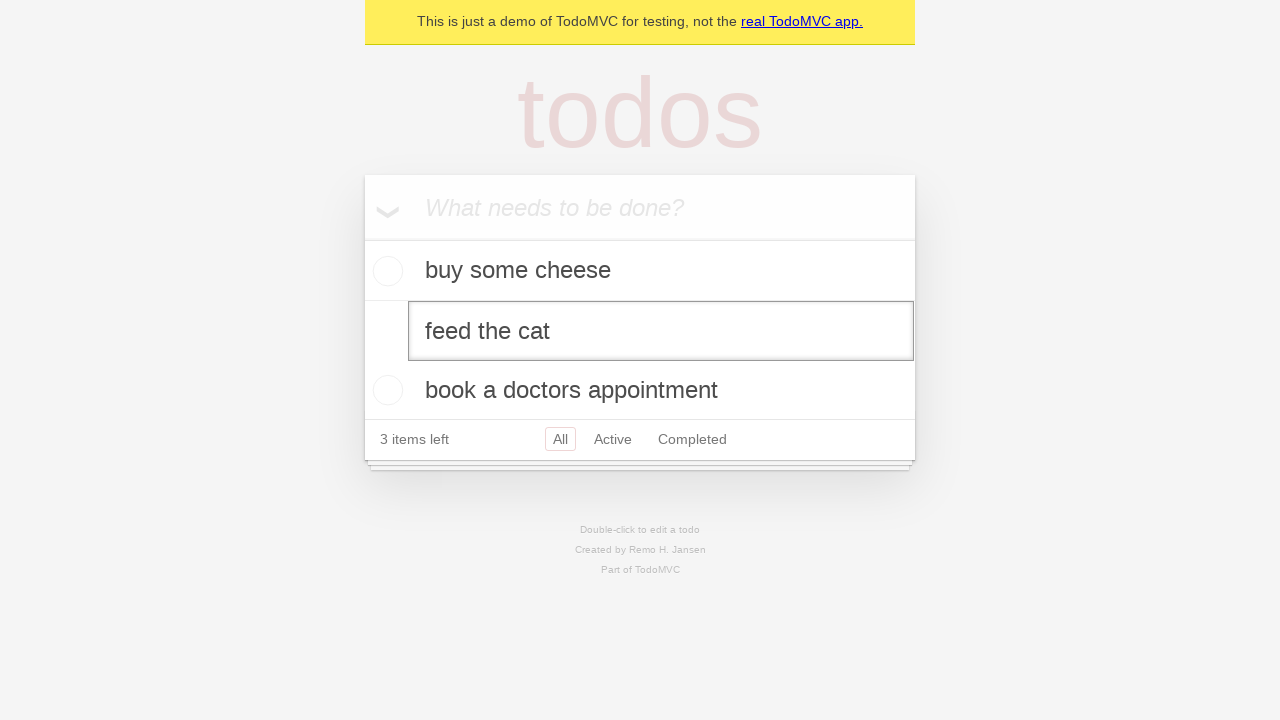

Filled edit field with new text 'buy some sausages' on .todo-list li >> nth=1 >> .edit
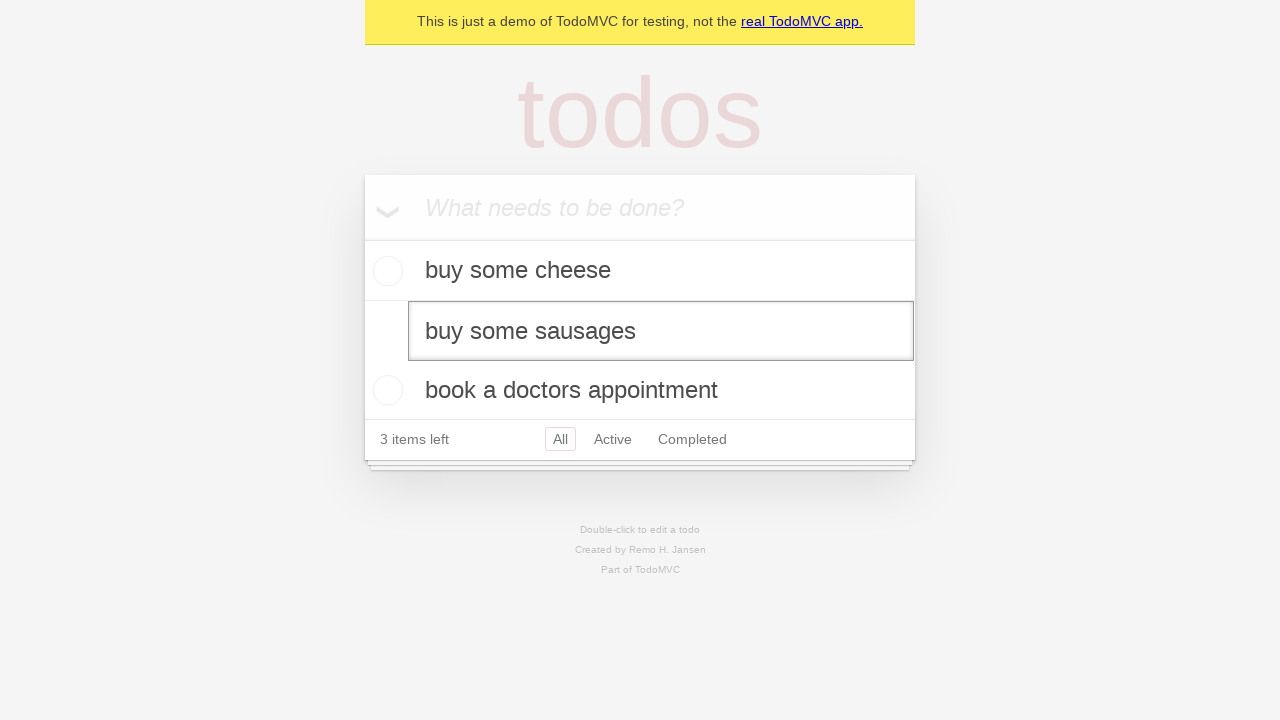

Pressed Enter to save edited todo on .todo-list li >> nth=1 >> .edit
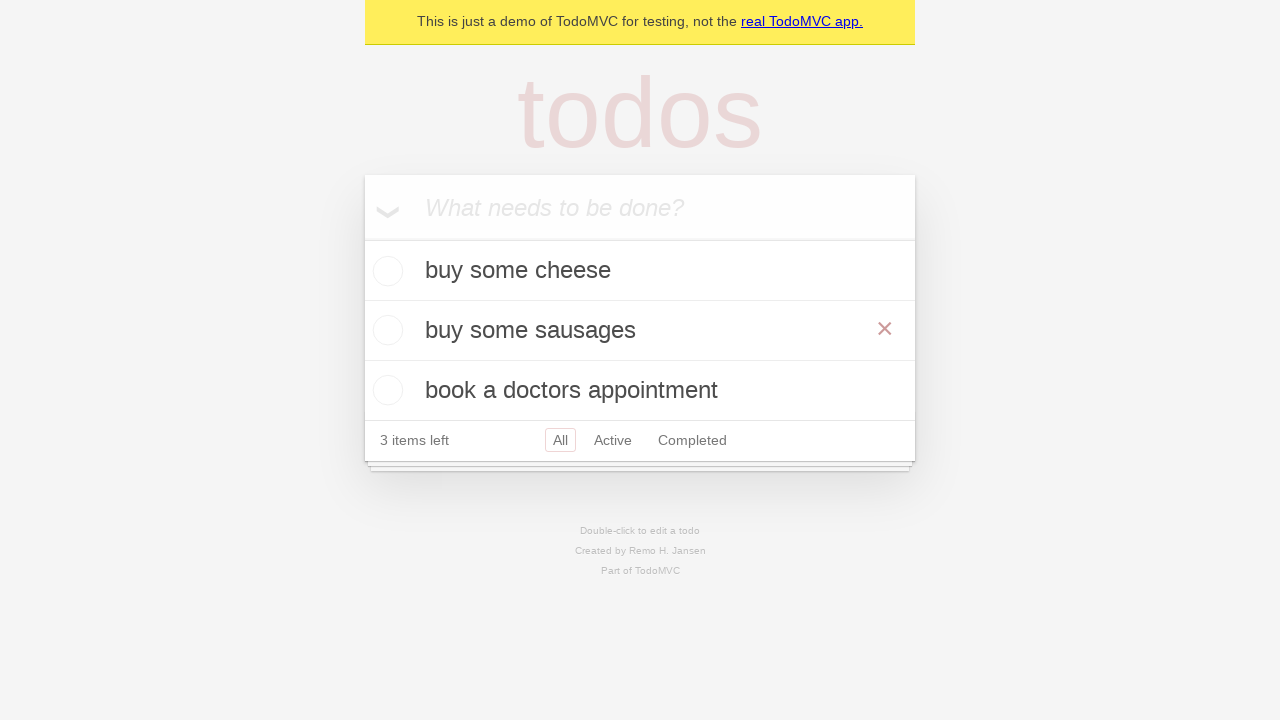

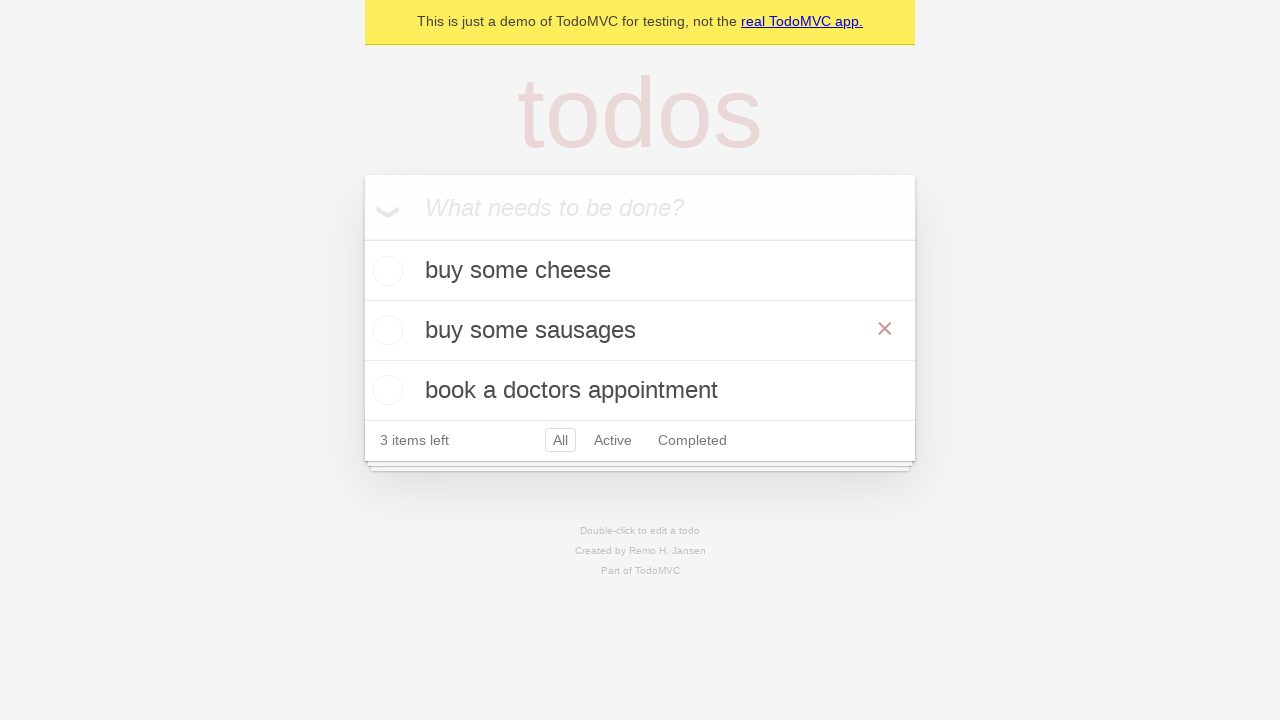